Tests a deployed CMS by verifying the interface loads correctly, checking that CMS tabs (Pages, Services, Blog) are present, clicking on the Pages tab, and then navigating to a migration tool page to check migration status.

Starting URL: http://zyntrotest.com/admin/cms.html

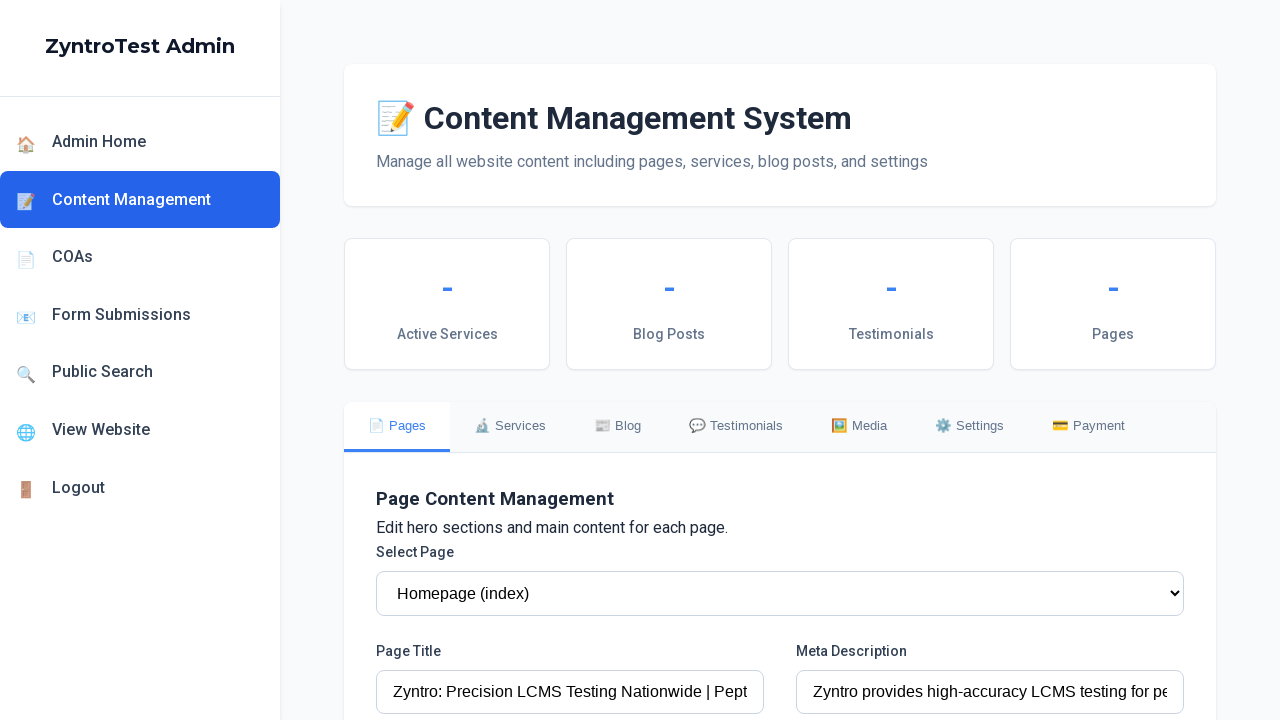

Waited for page to reach network idle state
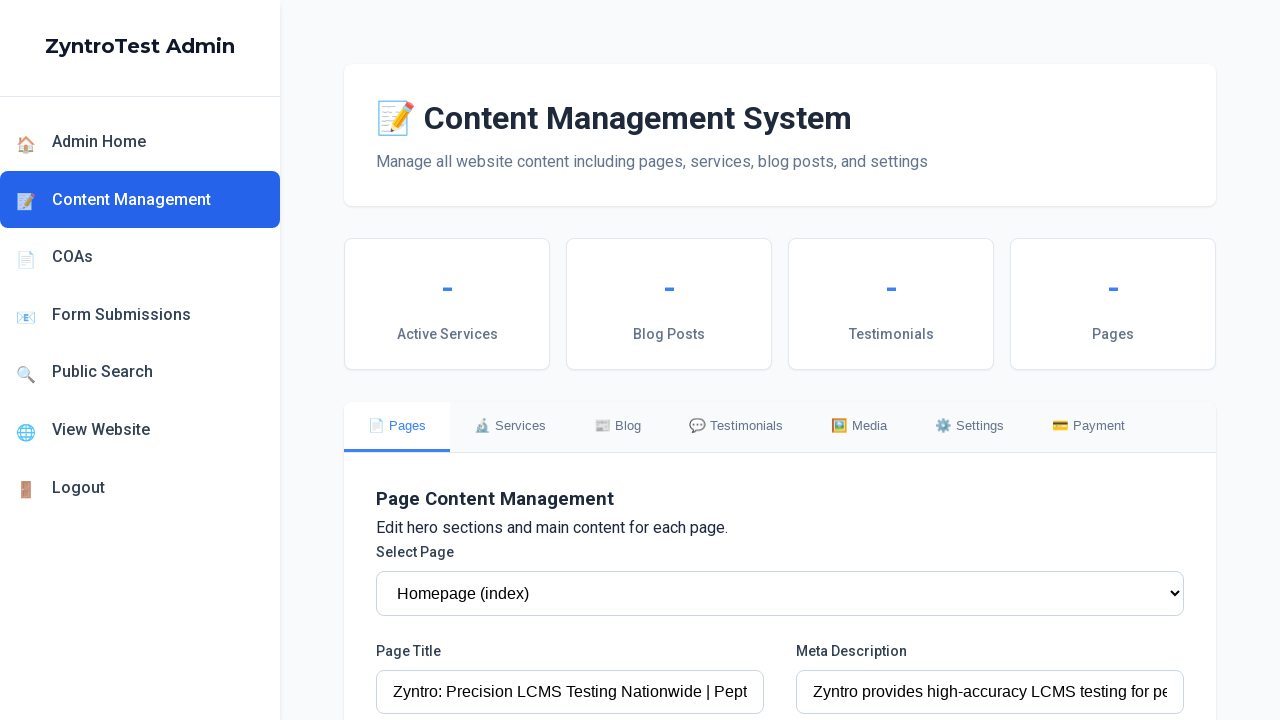

CMS container element loaded successfully
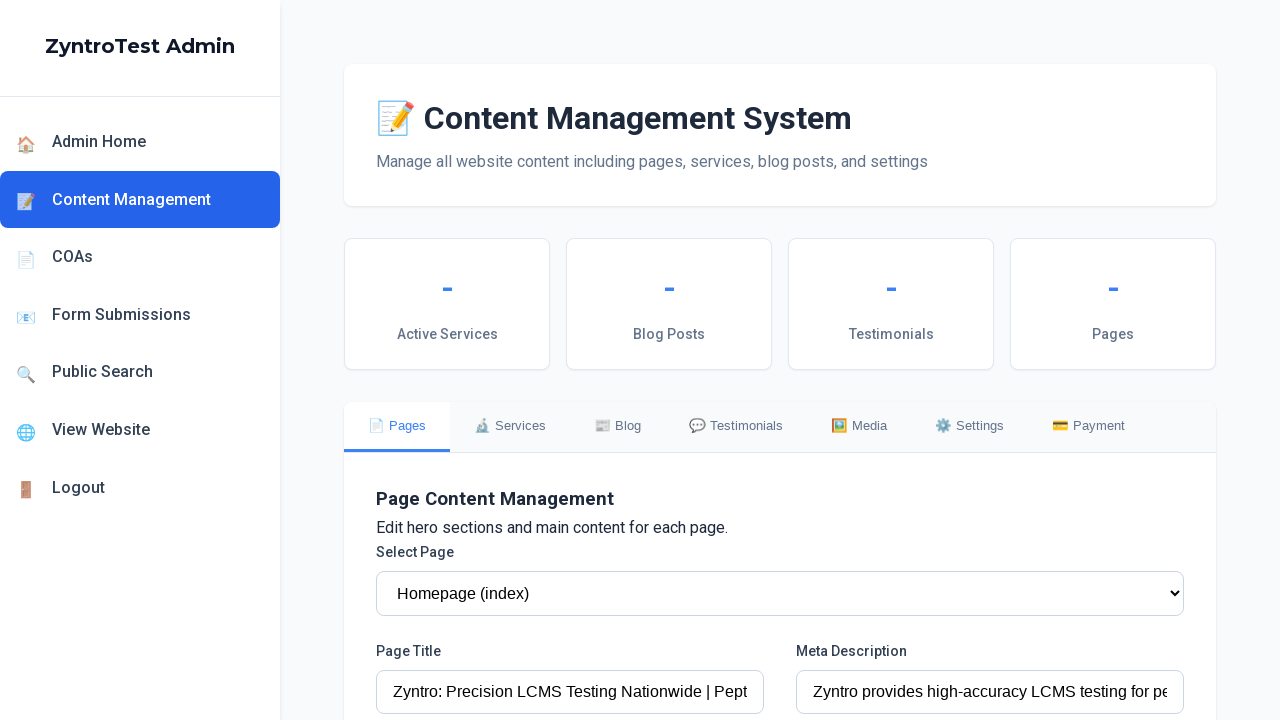

Clicked on Pages tab in CMS interface at (780, 162) on text=Pages
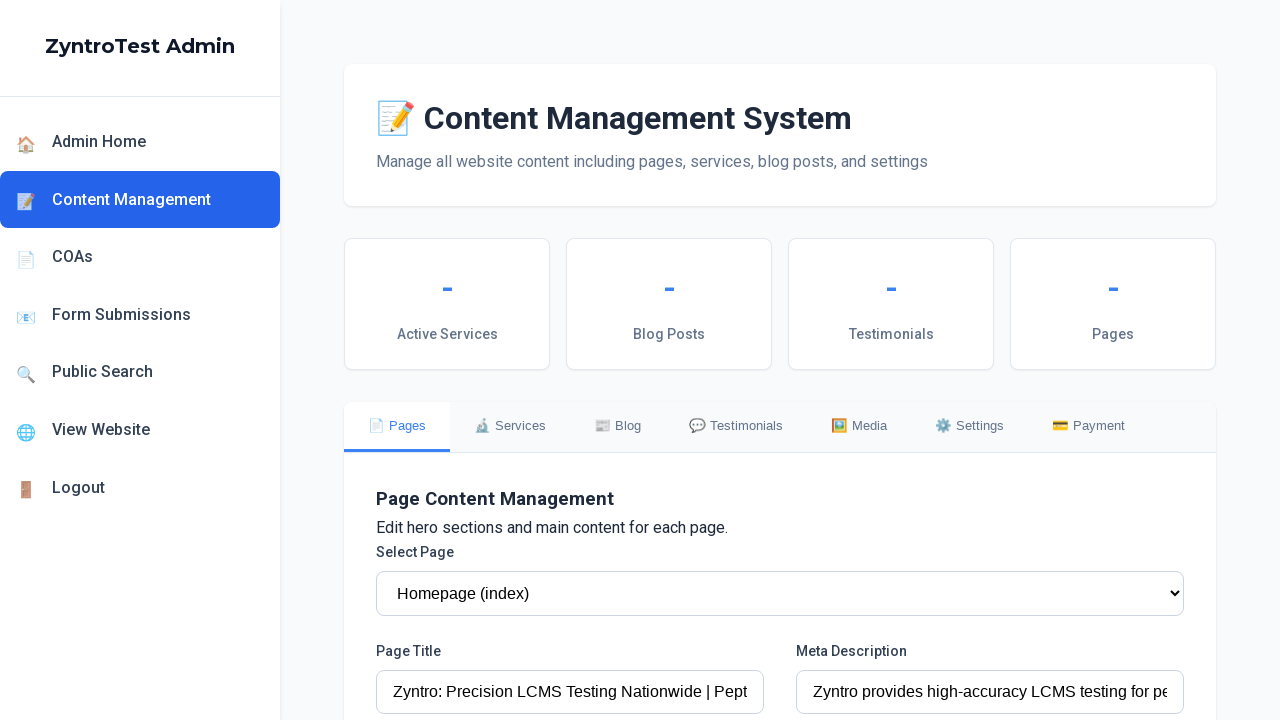

Waited 1 second for Pages tab content to load
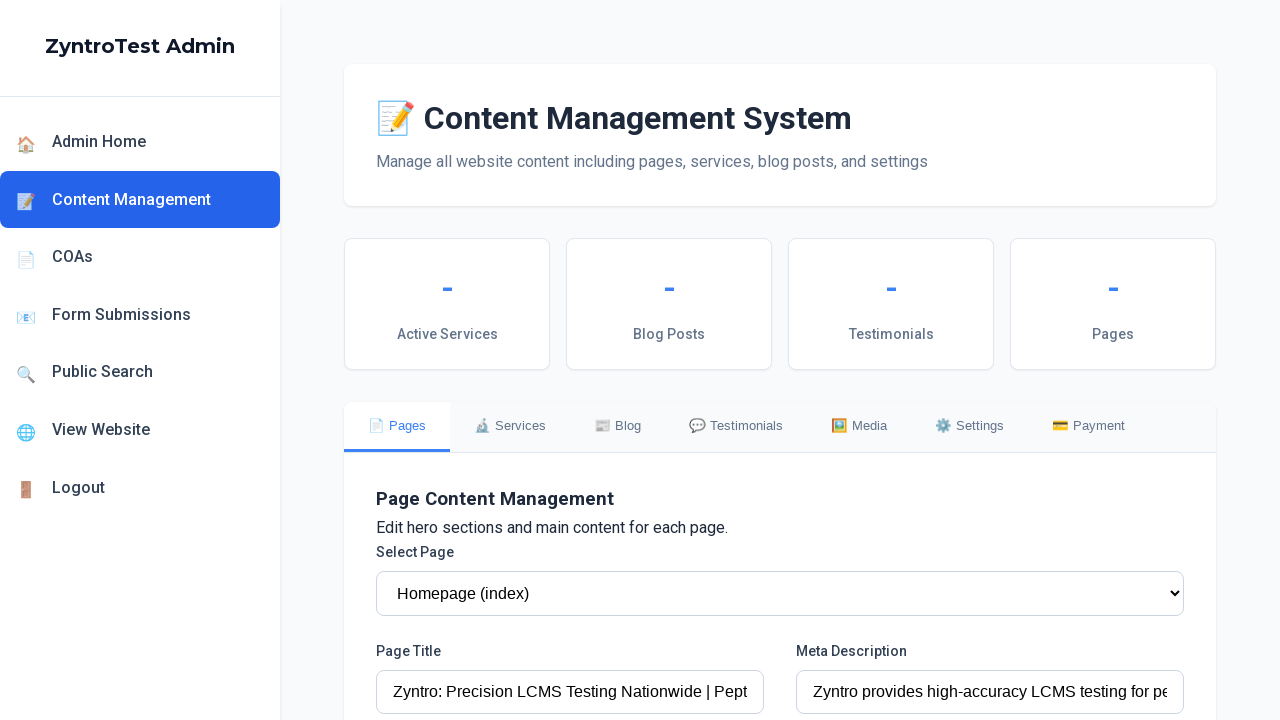

Navigated to migration tool page at https://zyntrotest.com/admin/migrate-content.html
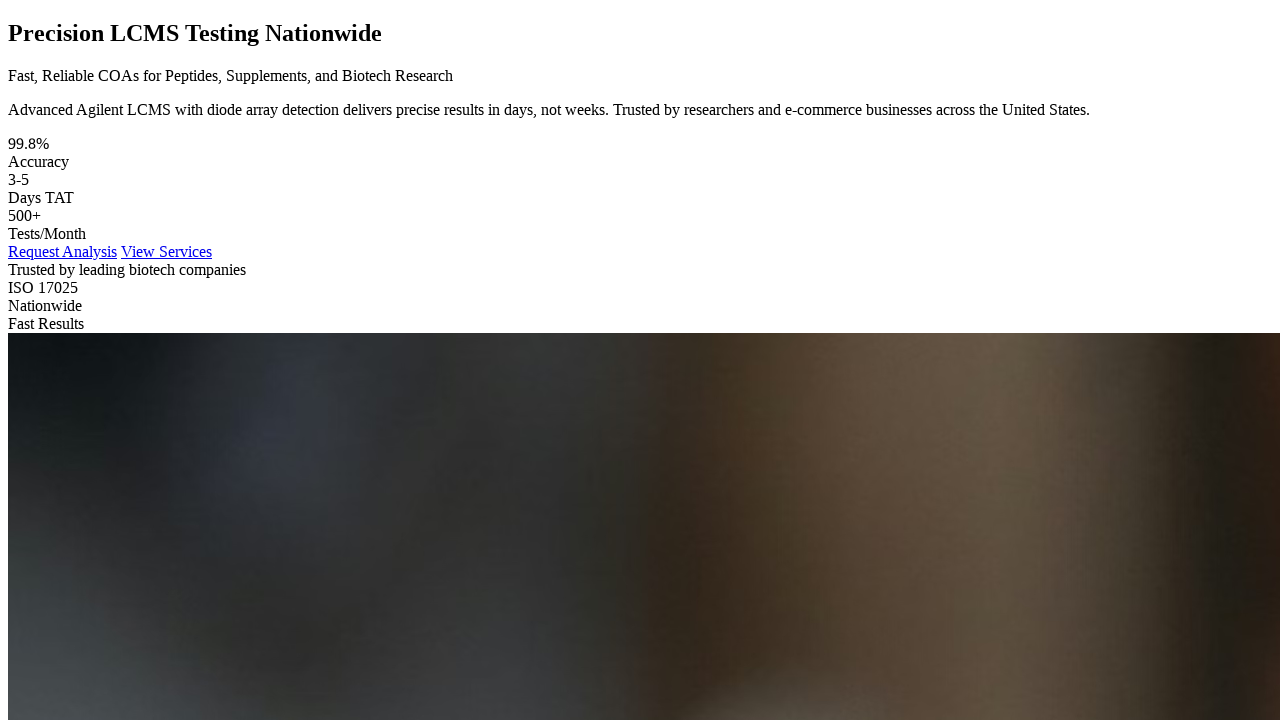

Migration page loaded and network activity completed
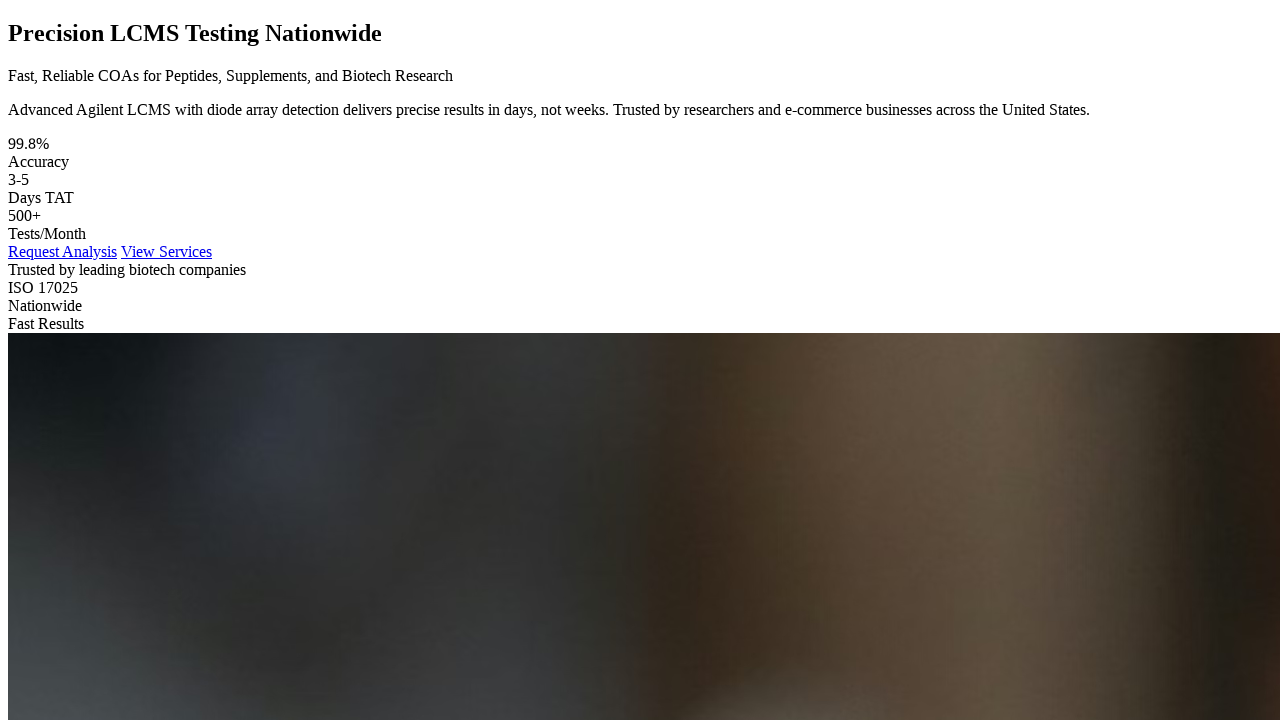

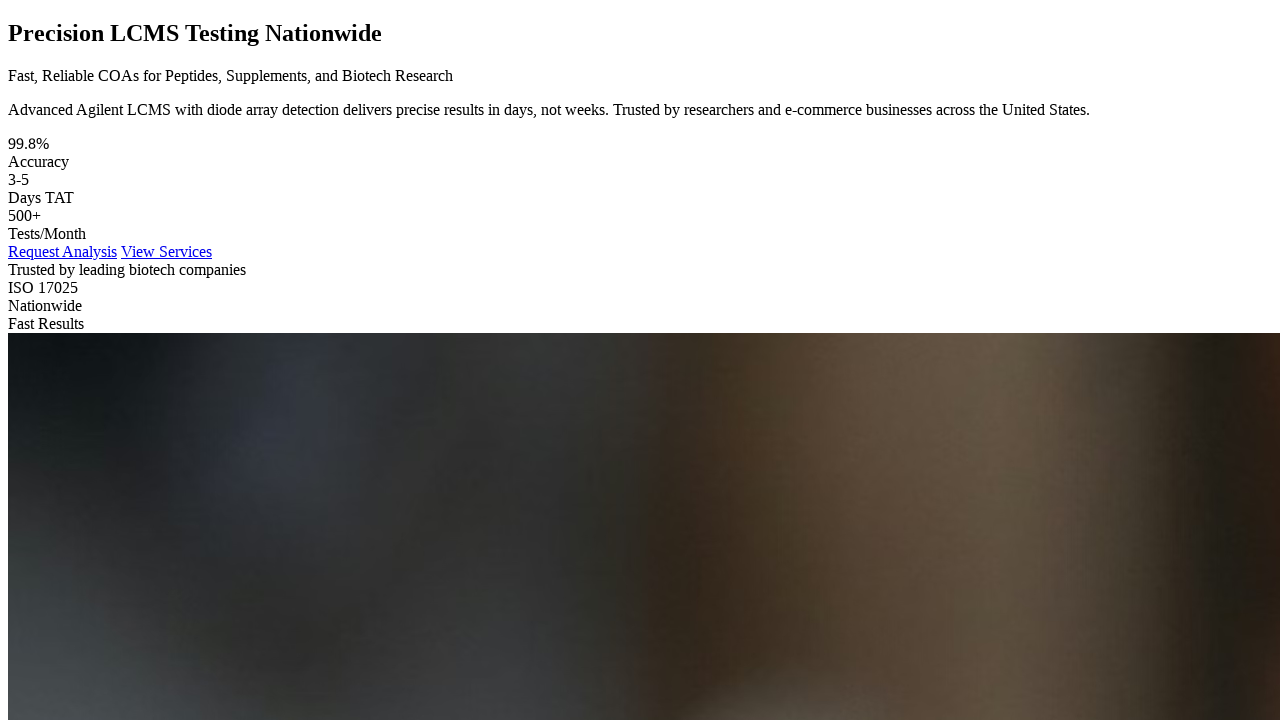